Tests browser back button navigation between filter views

Starting URL: https://demo.playwright.dev/todomvc

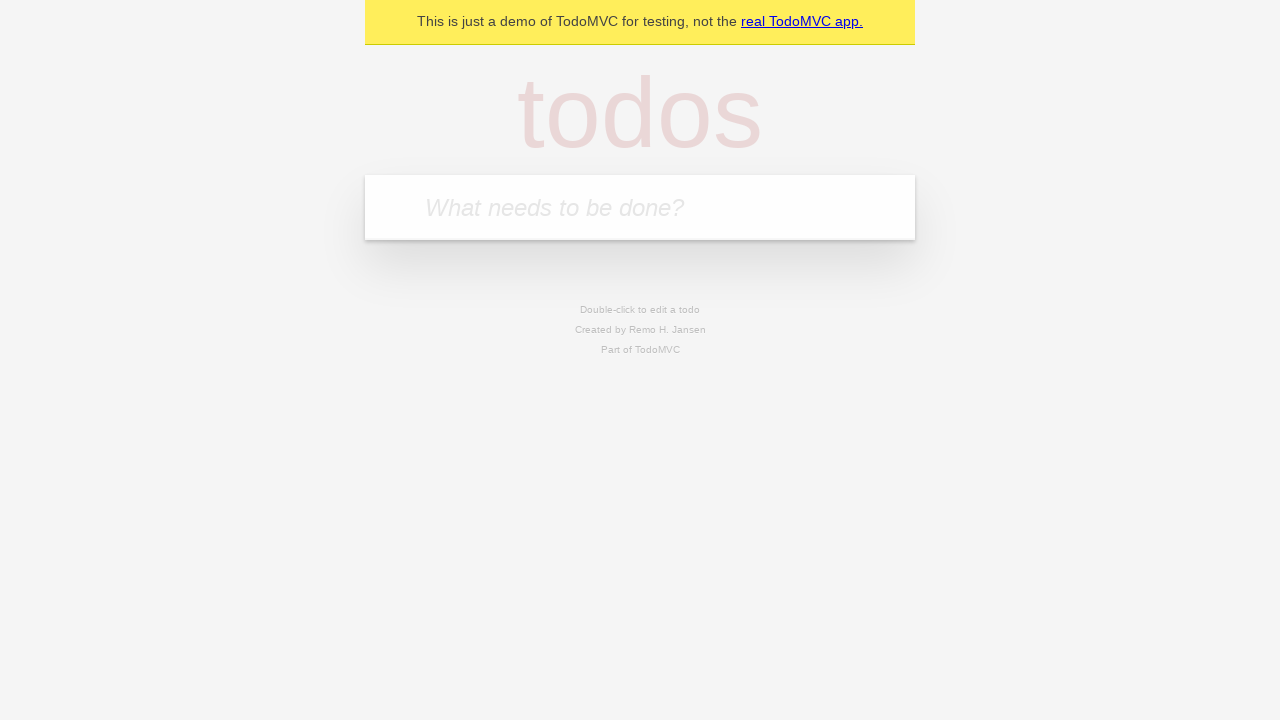

Filled todo input with 'buy some cheese' on internal:attr=[placeholder="What needs to be done?"i]
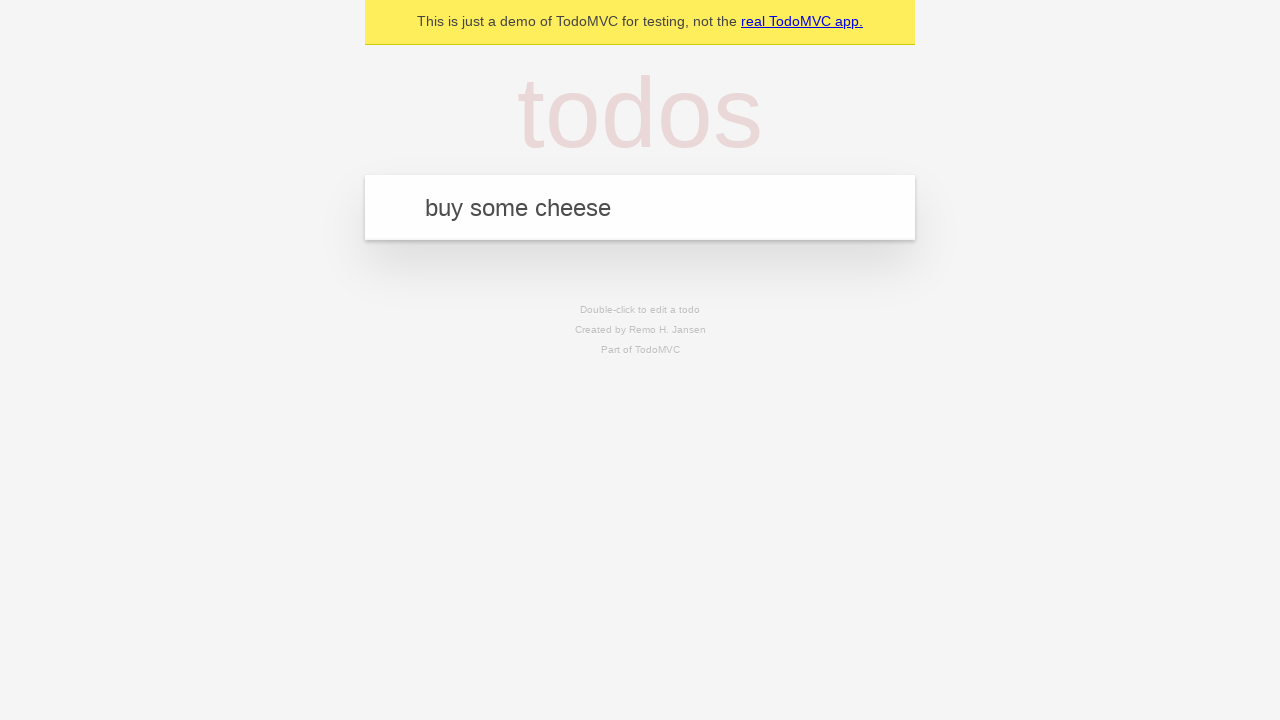

Pressed Enter to create first todo on internal:attr=[placeholder="What needs to be done?"i]
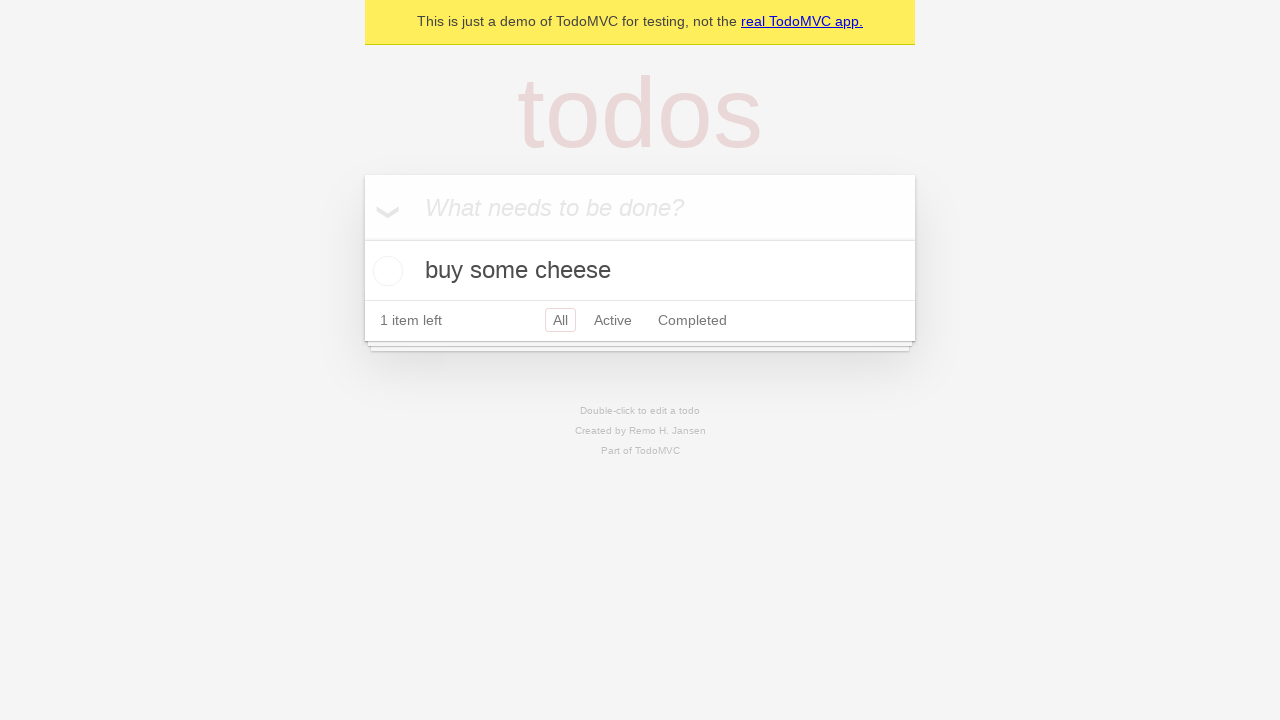

Filled todo input with 'feed the cat' on internal:attr=[placeholder="What needs to be done?"i]
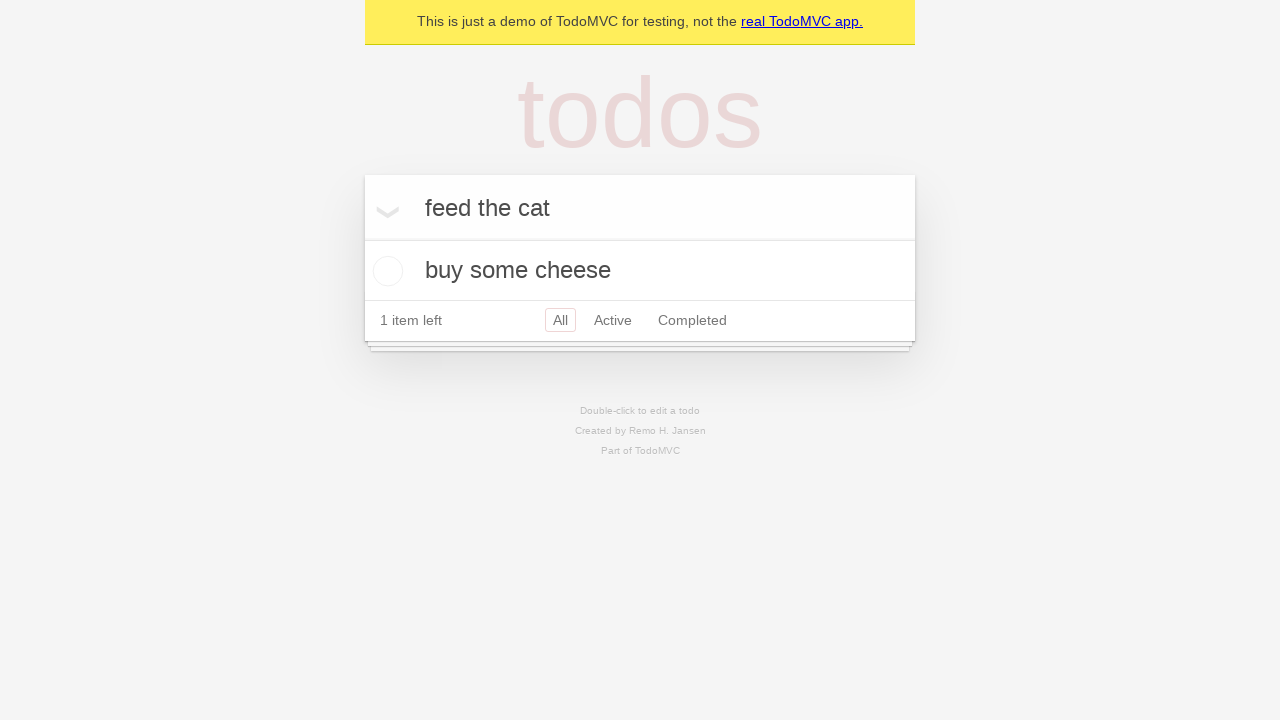

Pressed Enter to create second todo on internal:attr=[placeholder="What needs to be done?"i]
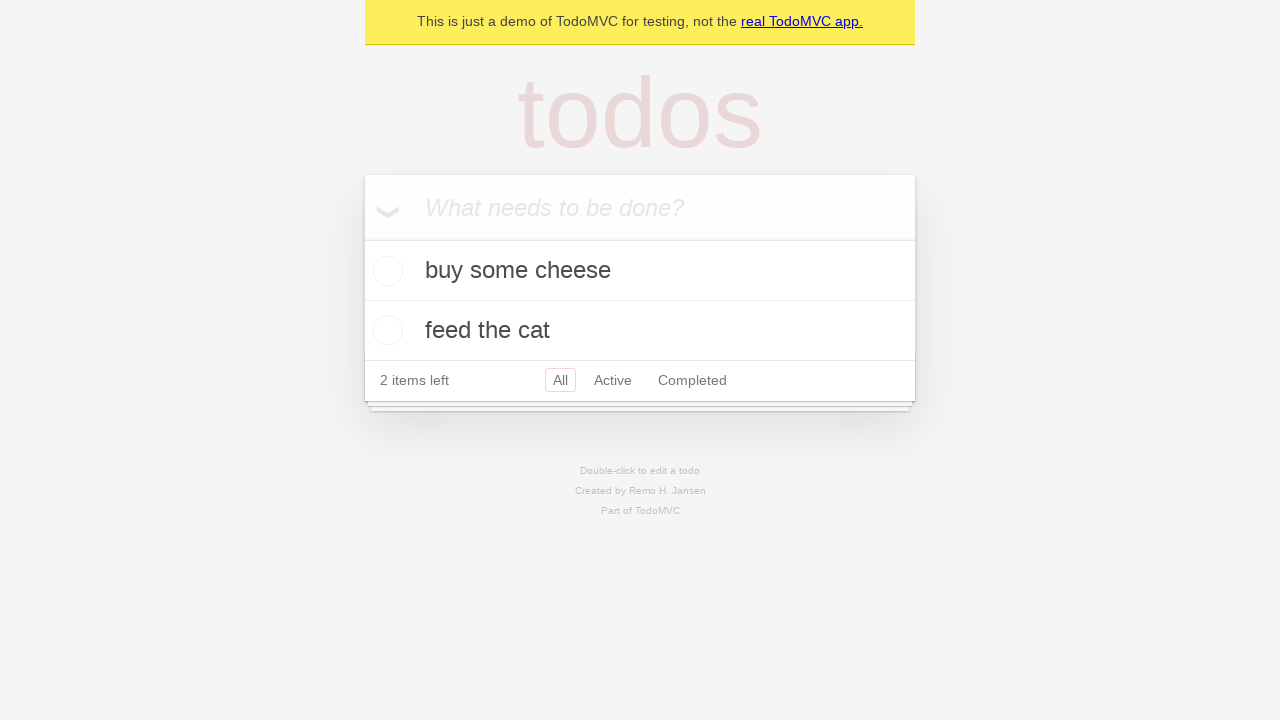

Filled todo input with 'book a doctors appointment' on internal:attr=[placeholder="What needs to be done?"i]
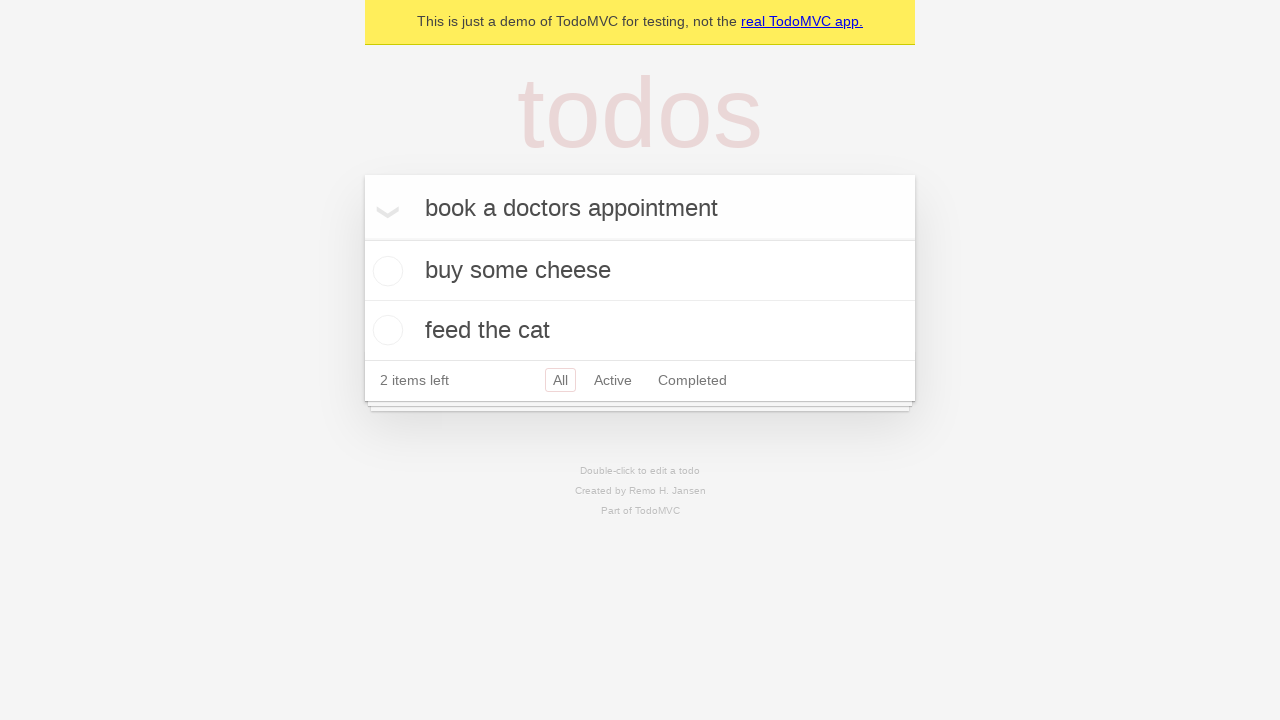

Pressed Enter to create third todo on internal:attr=[placeholder="What needs to be done?"i]
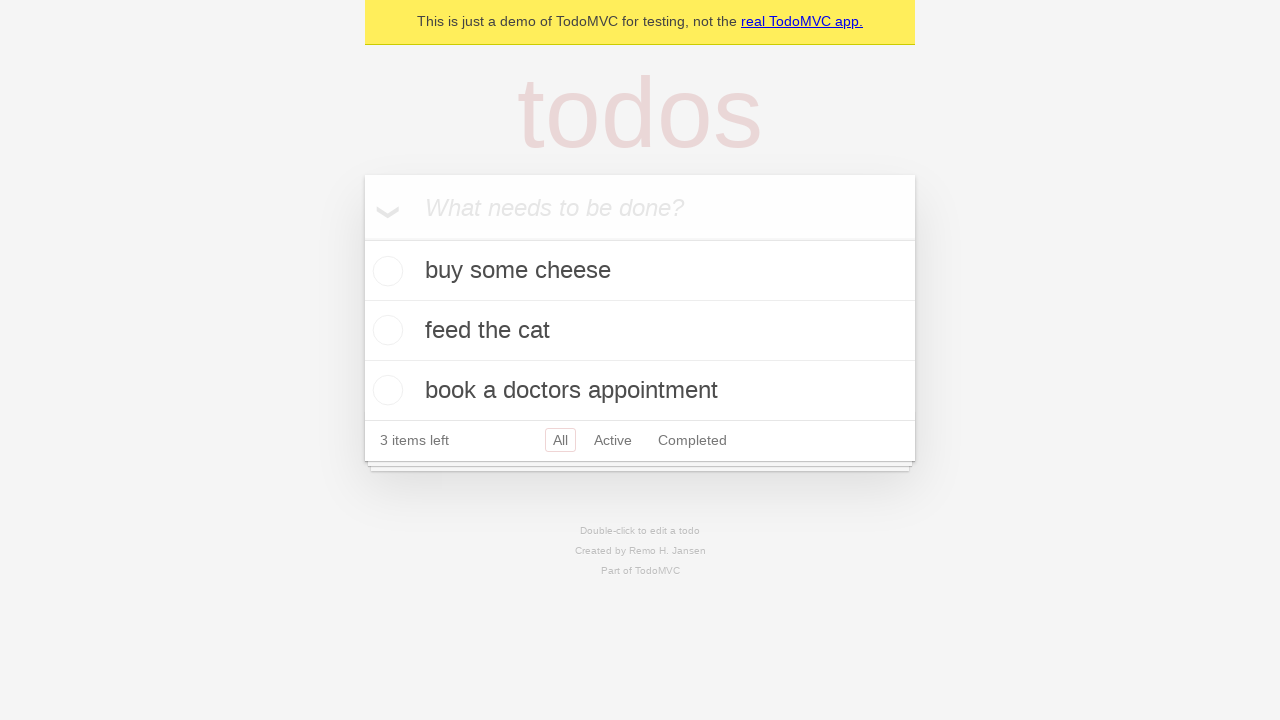

Waited for all 3 todos to be created
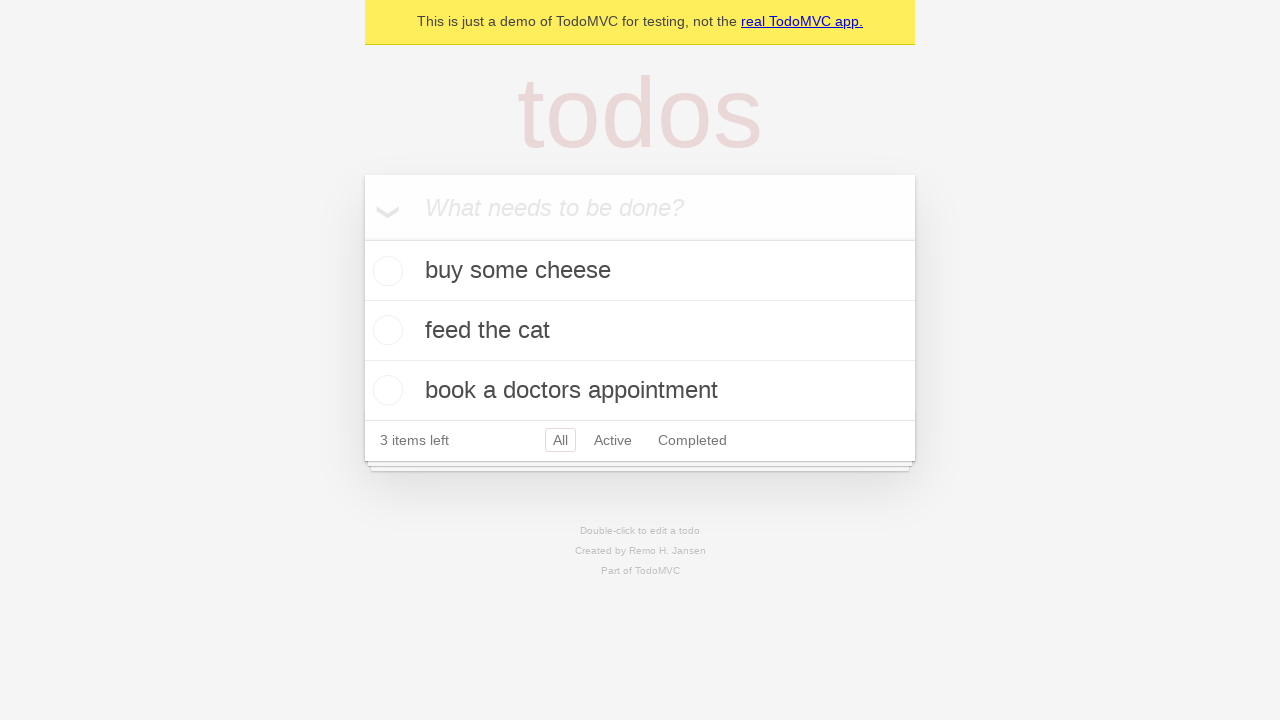

Checked the second todo item as completed at (385, 330) on internal:testid=[data-testid="todo-item"s] >> nth=1 >> internal:role=checkbox
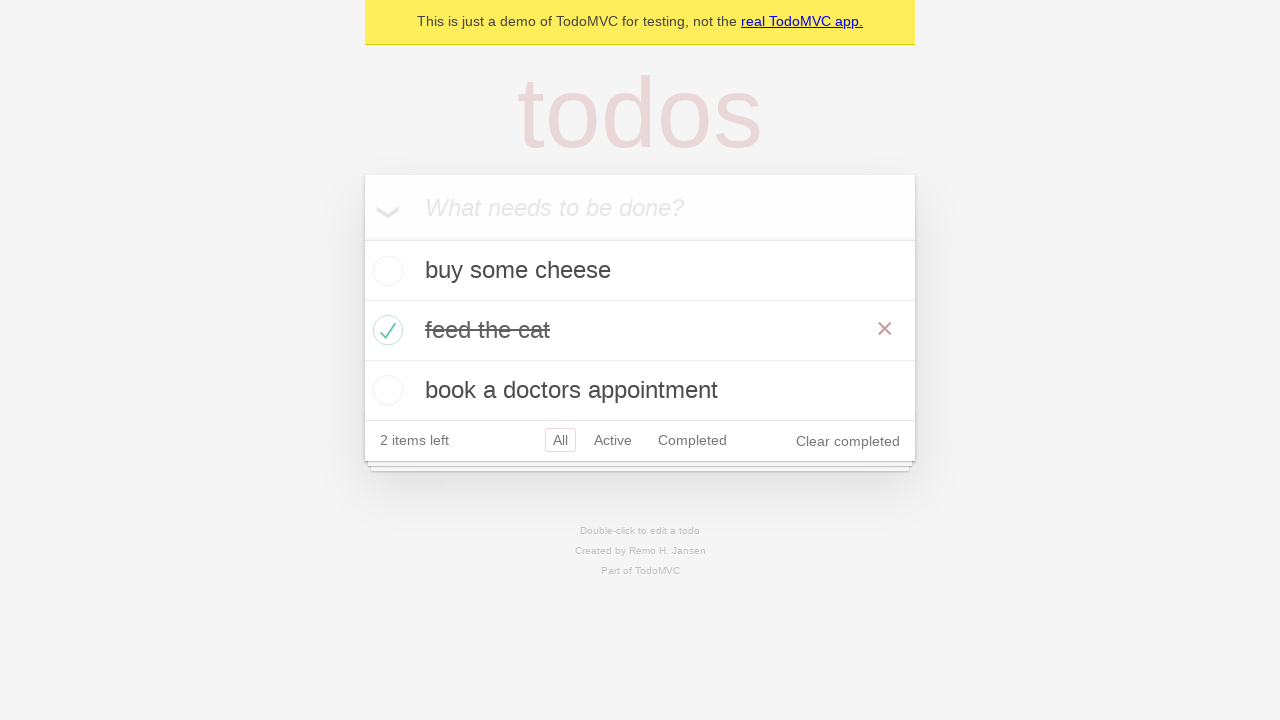

Clicked 'All' filter at (560, 440) on internal:role=link[name="All"i]
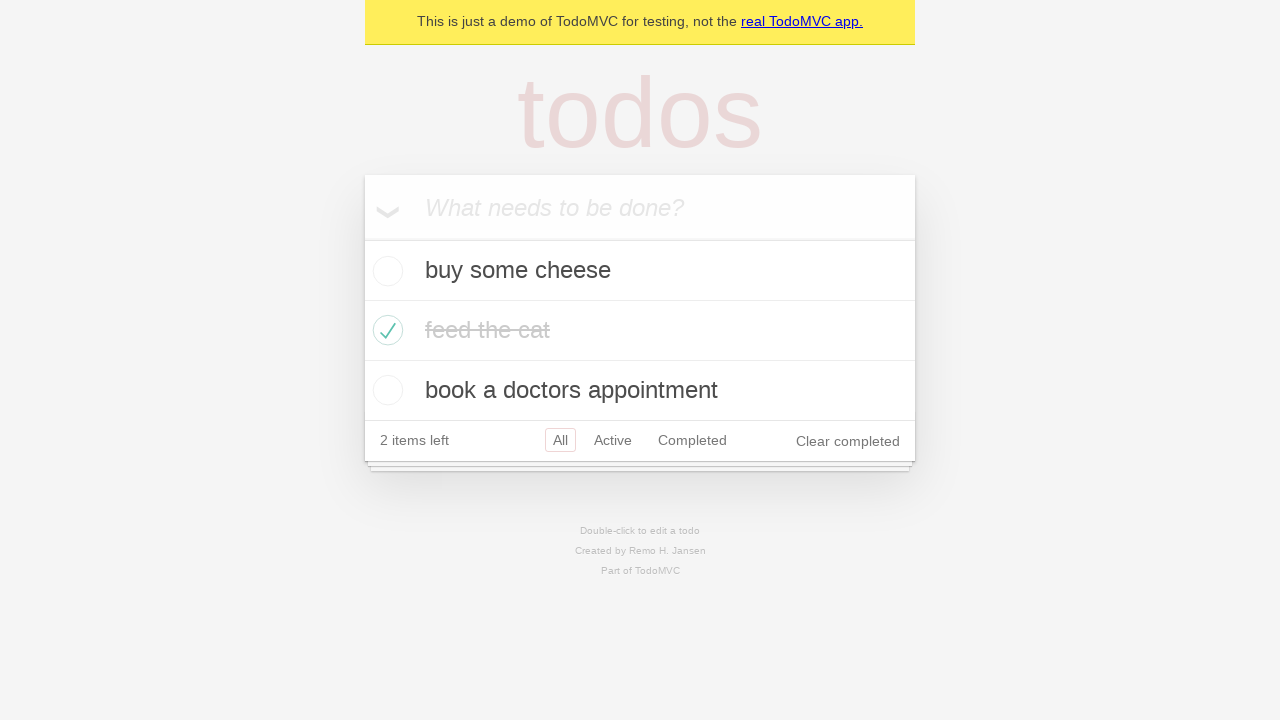

Clicked 'Active' filter at (613, 440) on internal:role=link[name="Active"i]
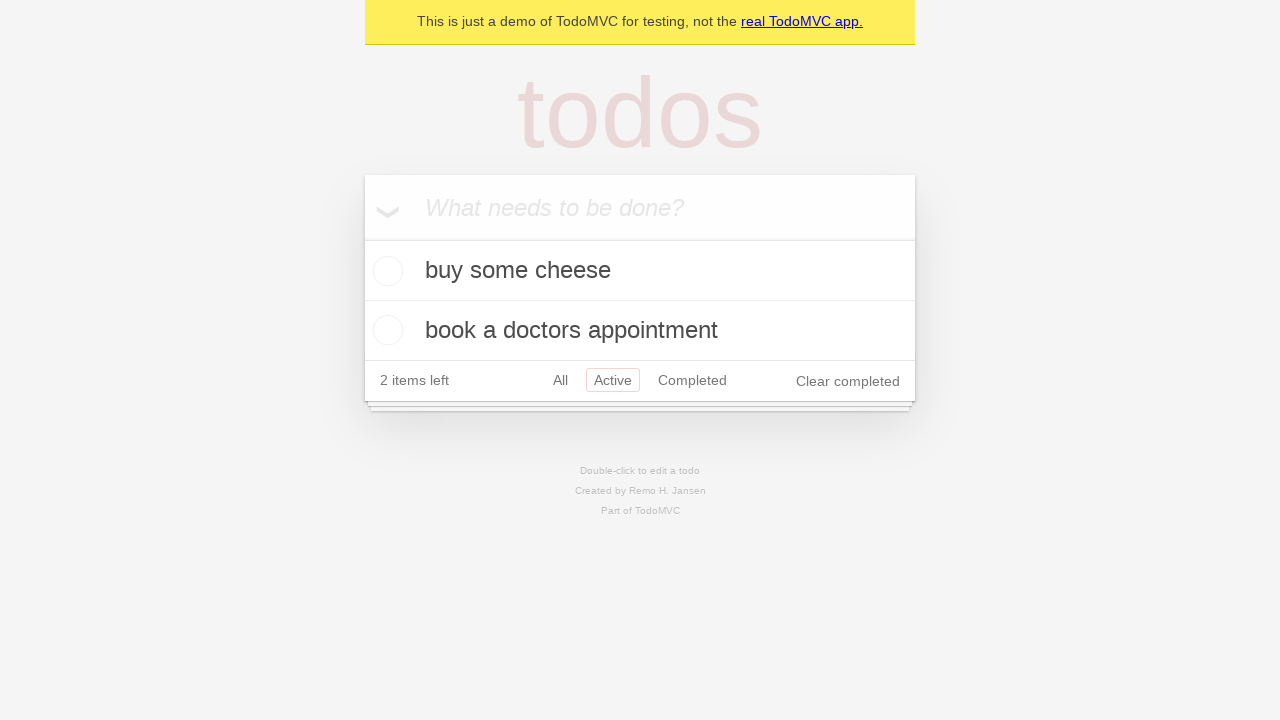

Clicked 'Completed' filter at (692, 380) on internal:role=link[name="Completed"i]
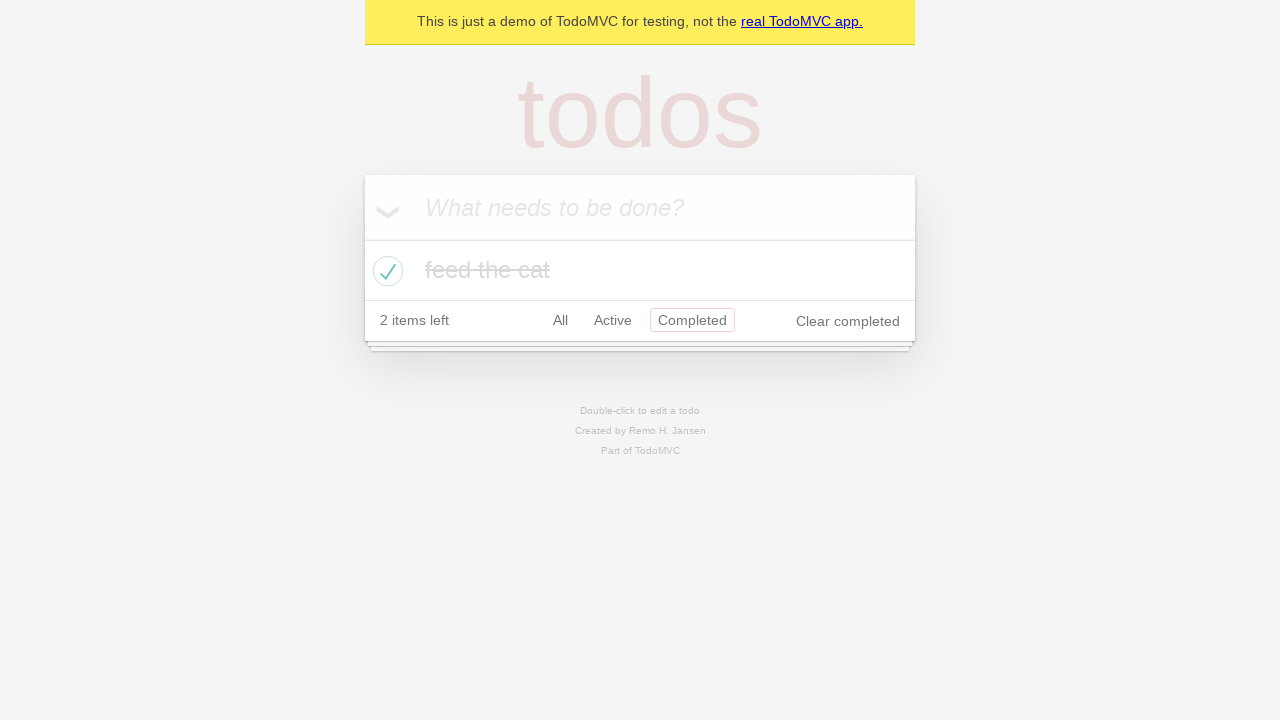

Navigated back to 'Active' filter view
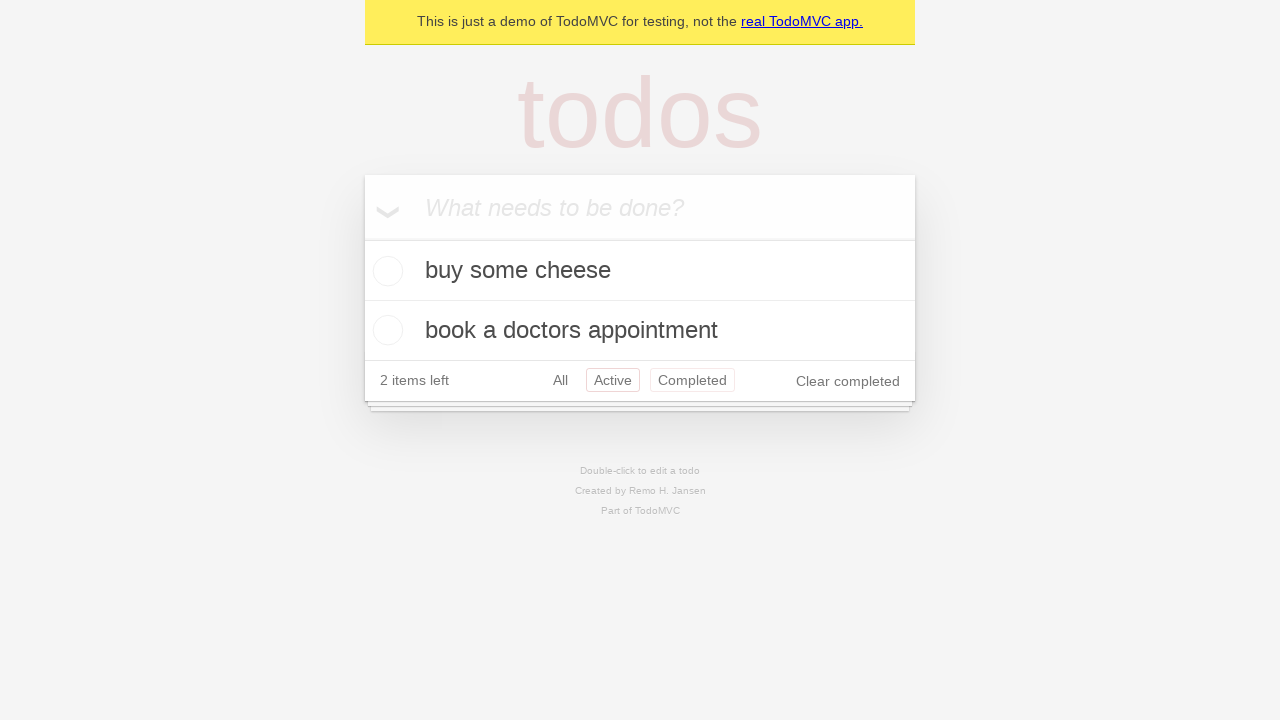

Navigated back to 'All' filter view
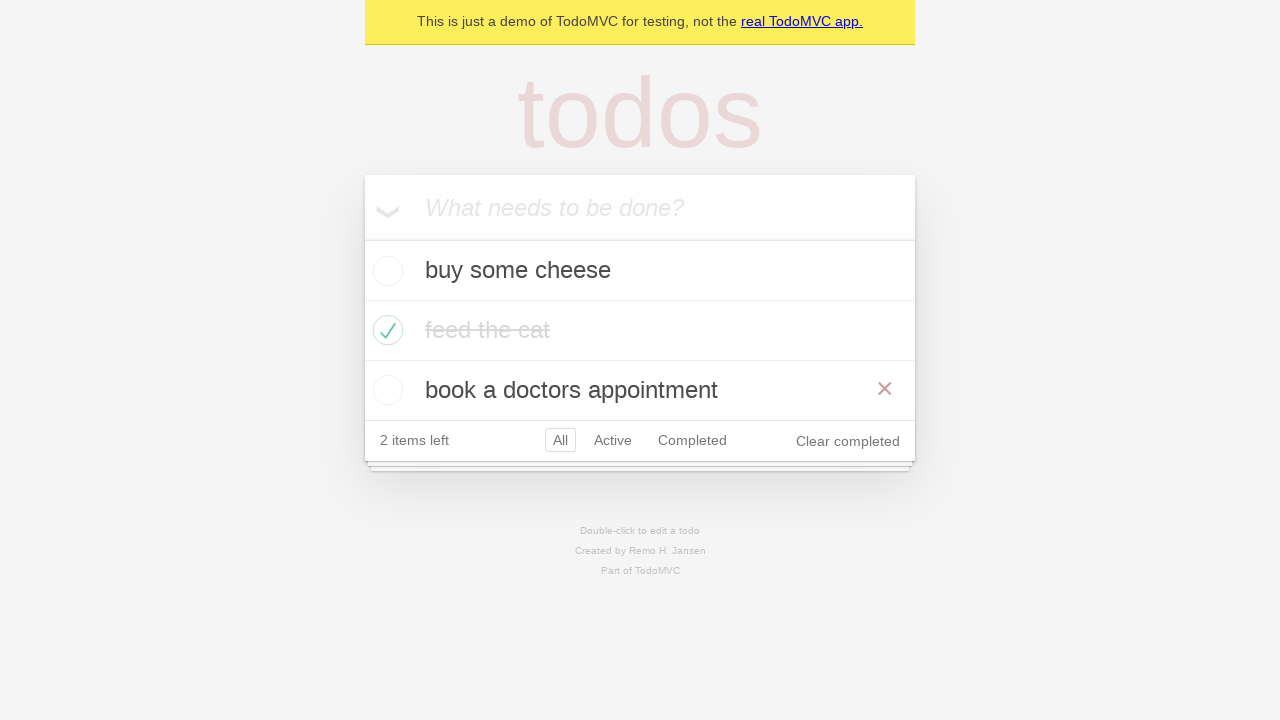

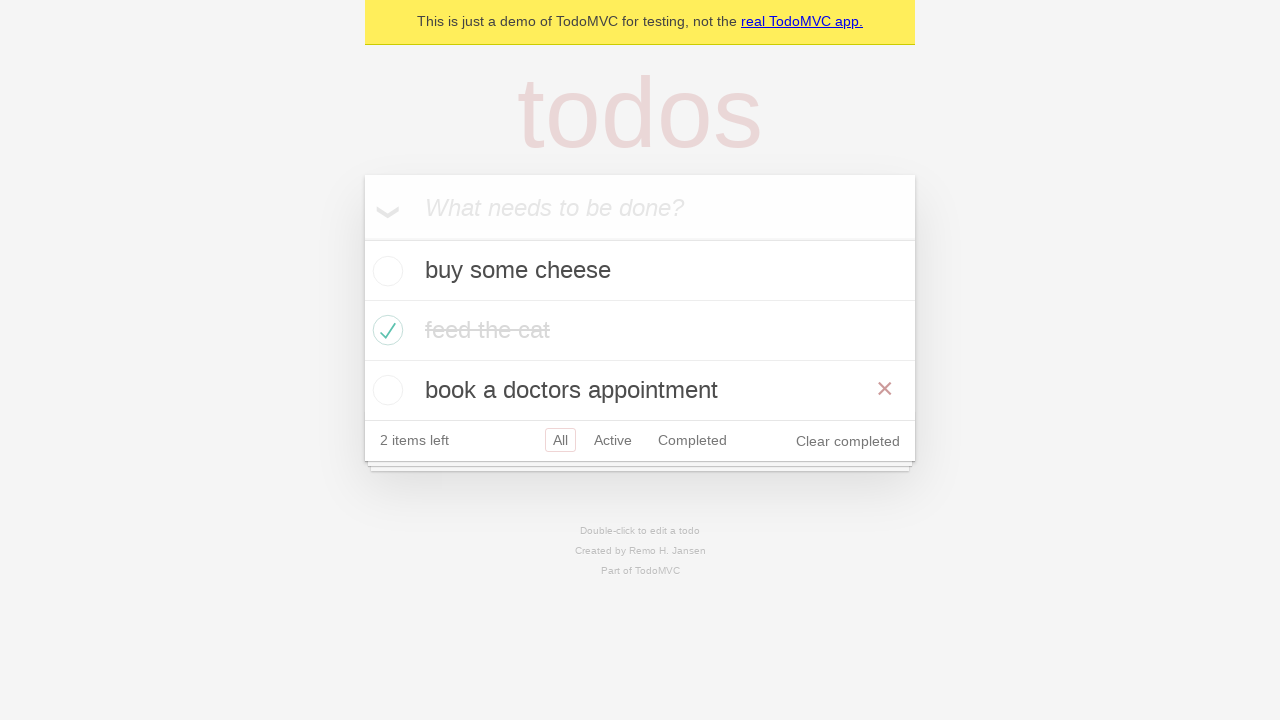